Tests setting the volume slider to 25% using click and drag with keyboard fine-tuning

Starting URL: https://training-support.net/webelements/sliders

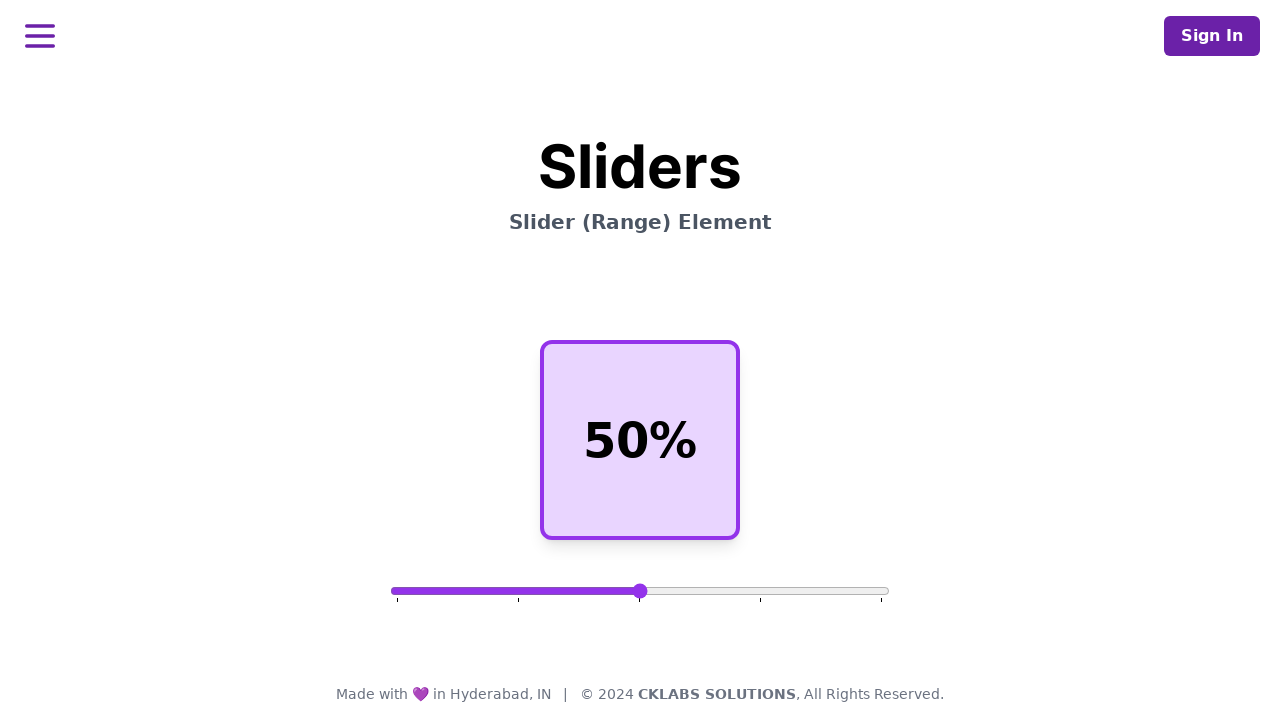

Located volume slider element
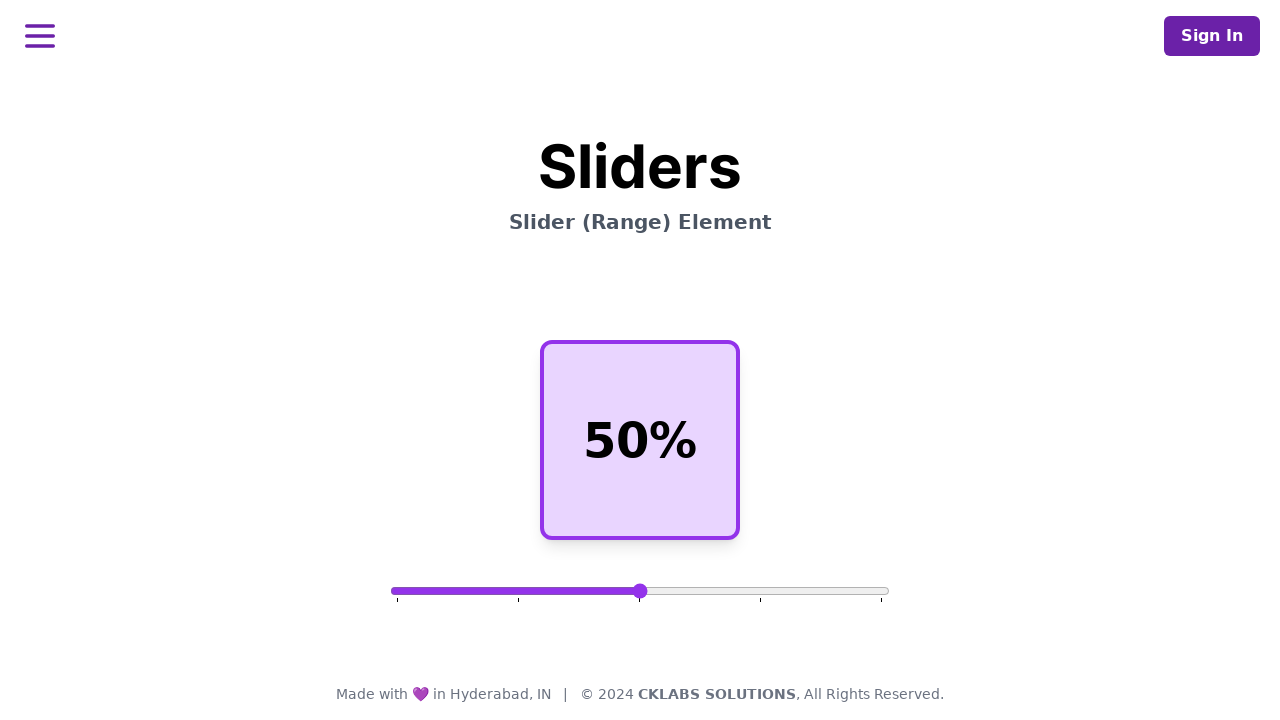

Retrieved slider bounding box dimensions
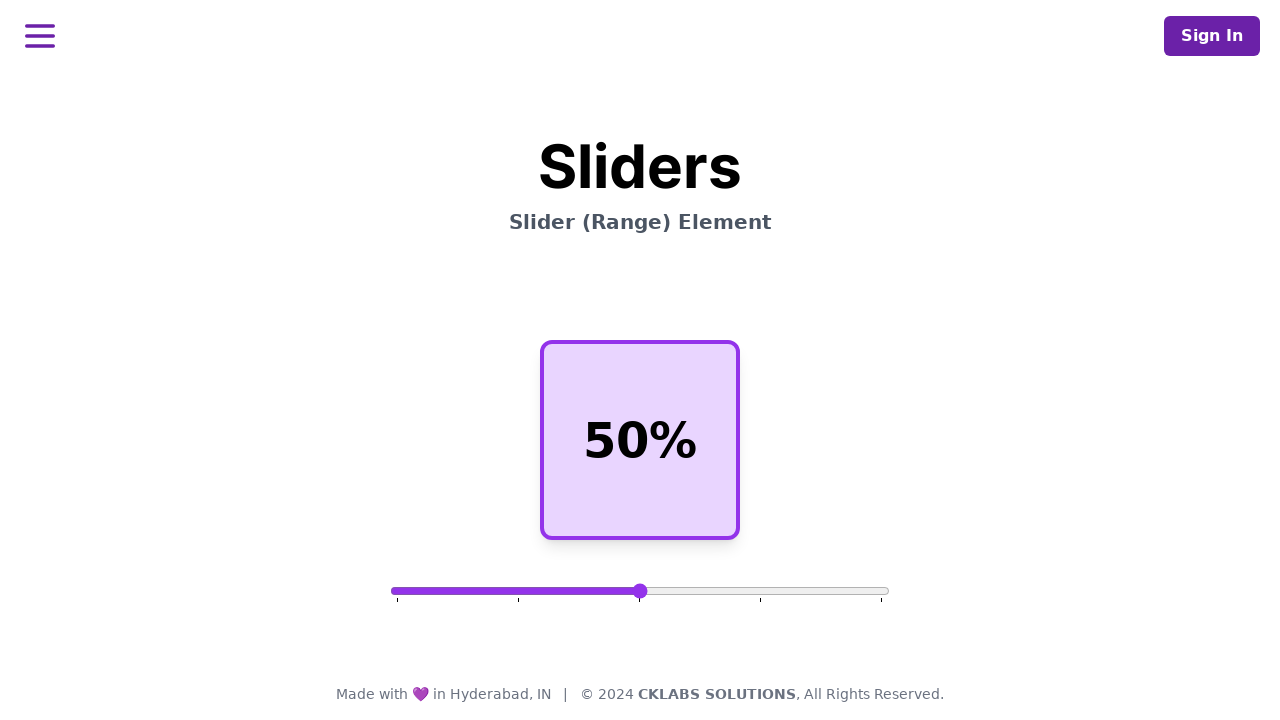

Calculated target position for 25% volume
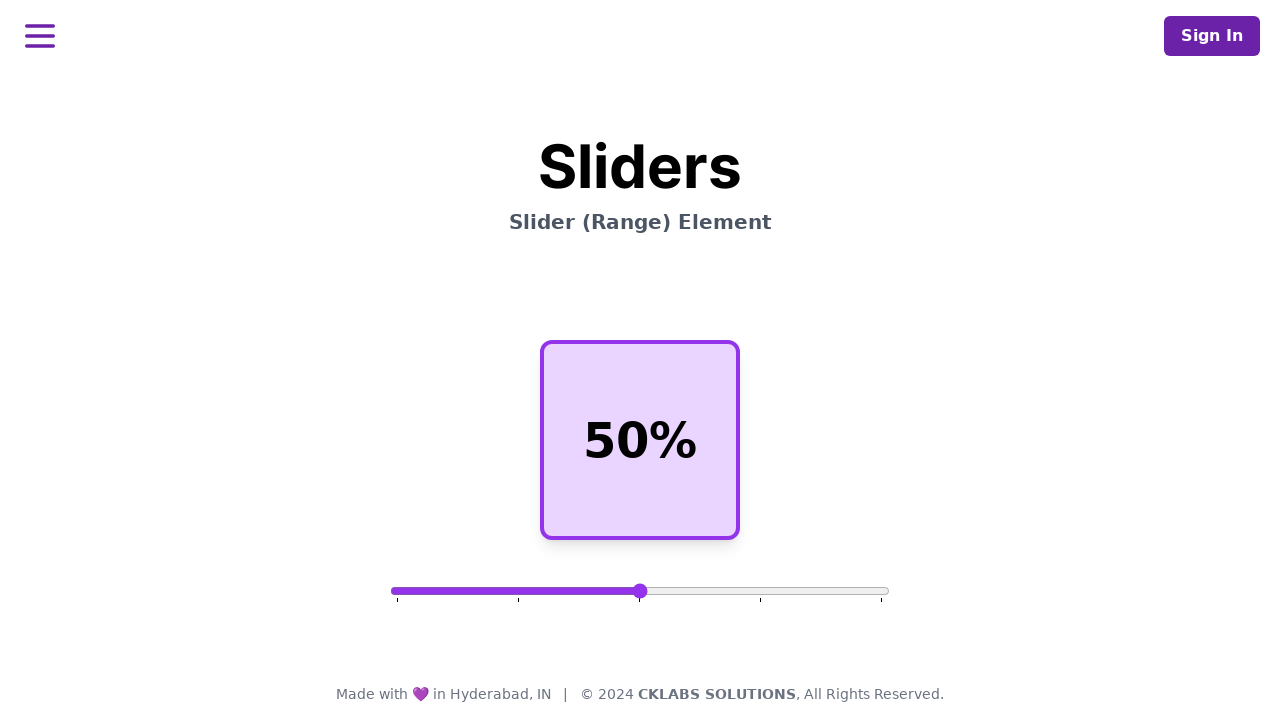

Moved mouse to center of slider at (640, 591)
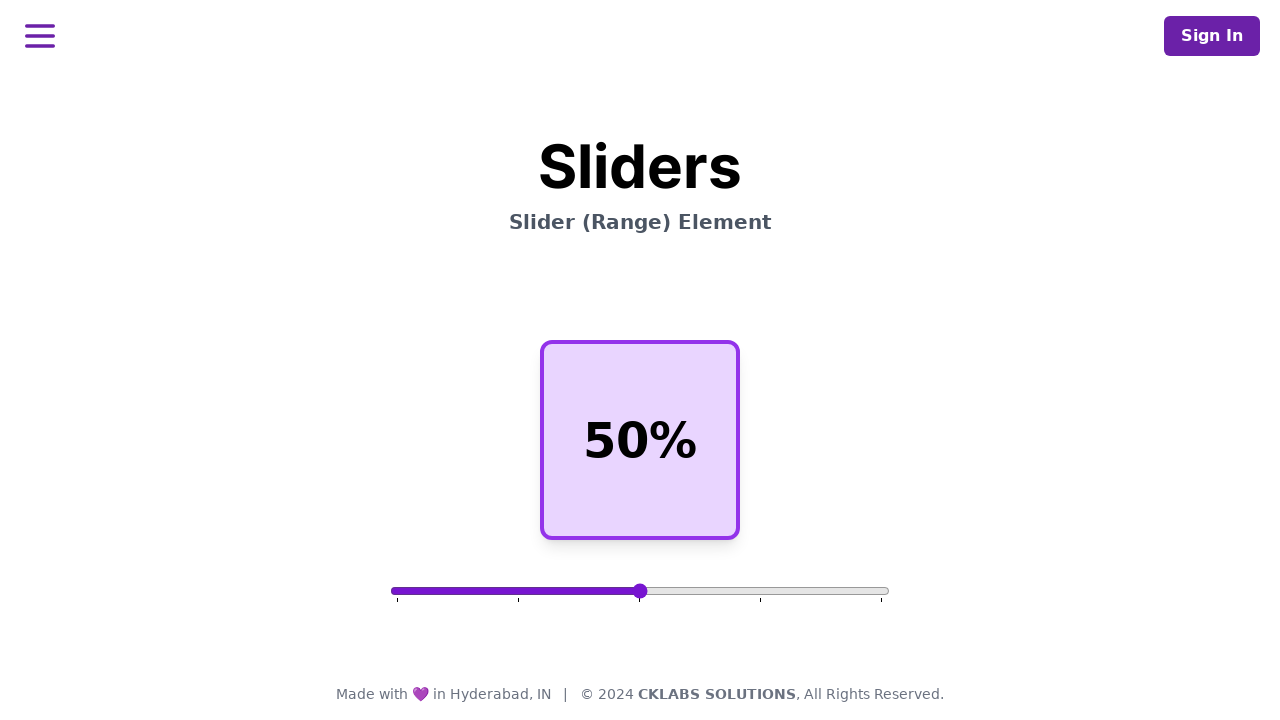

Pressed down mouse button on slider at (640, 591)
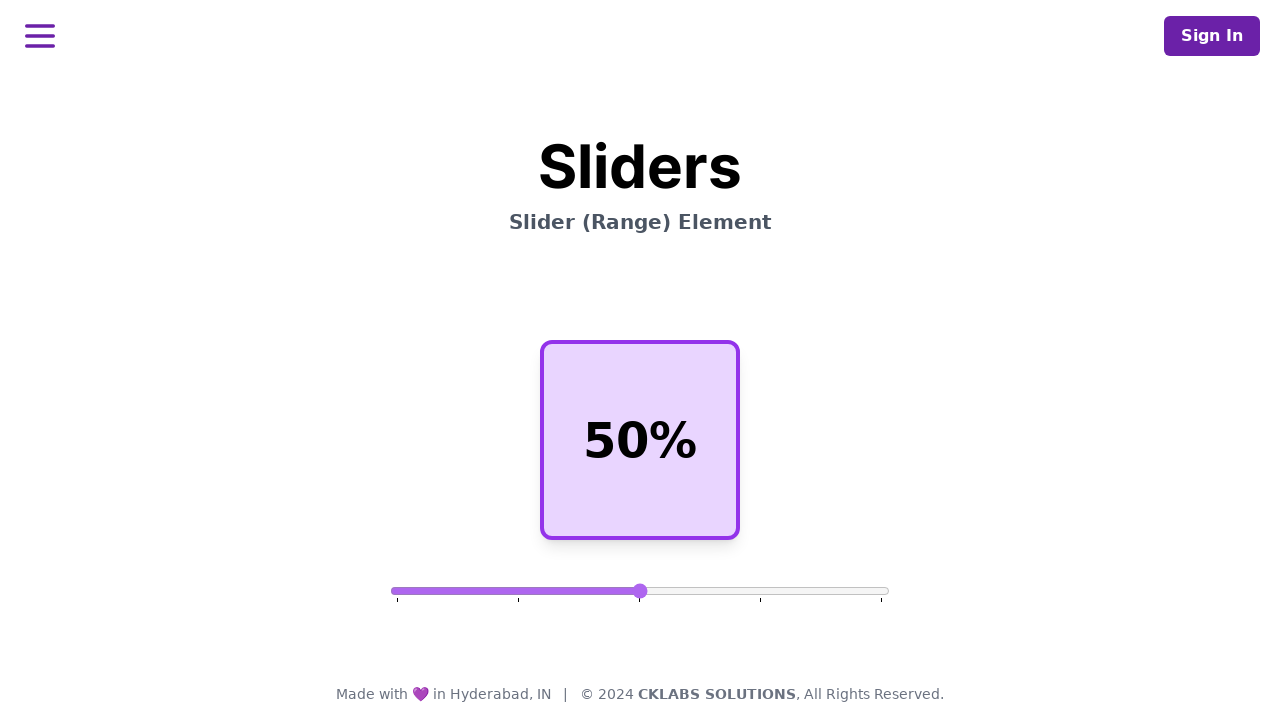

Dragged slider to approximate 25% position at (515, 591)
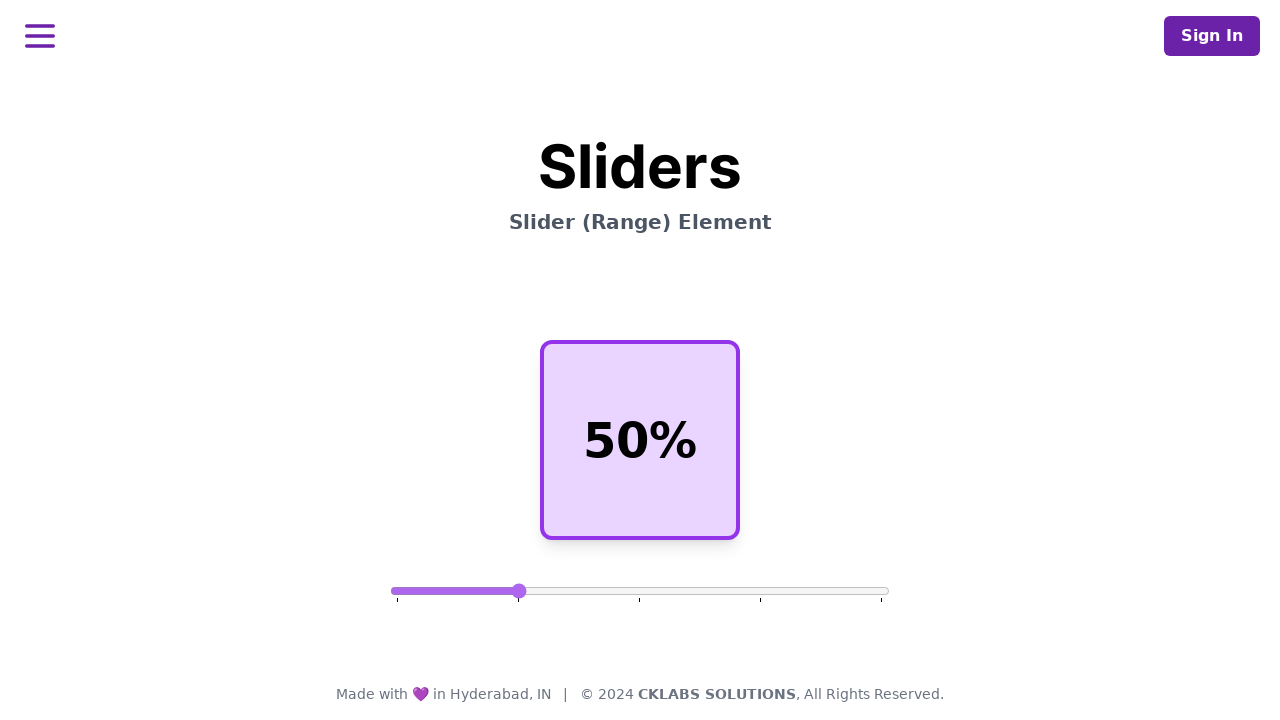

Released mouse button after dragging slider at (515, 591)
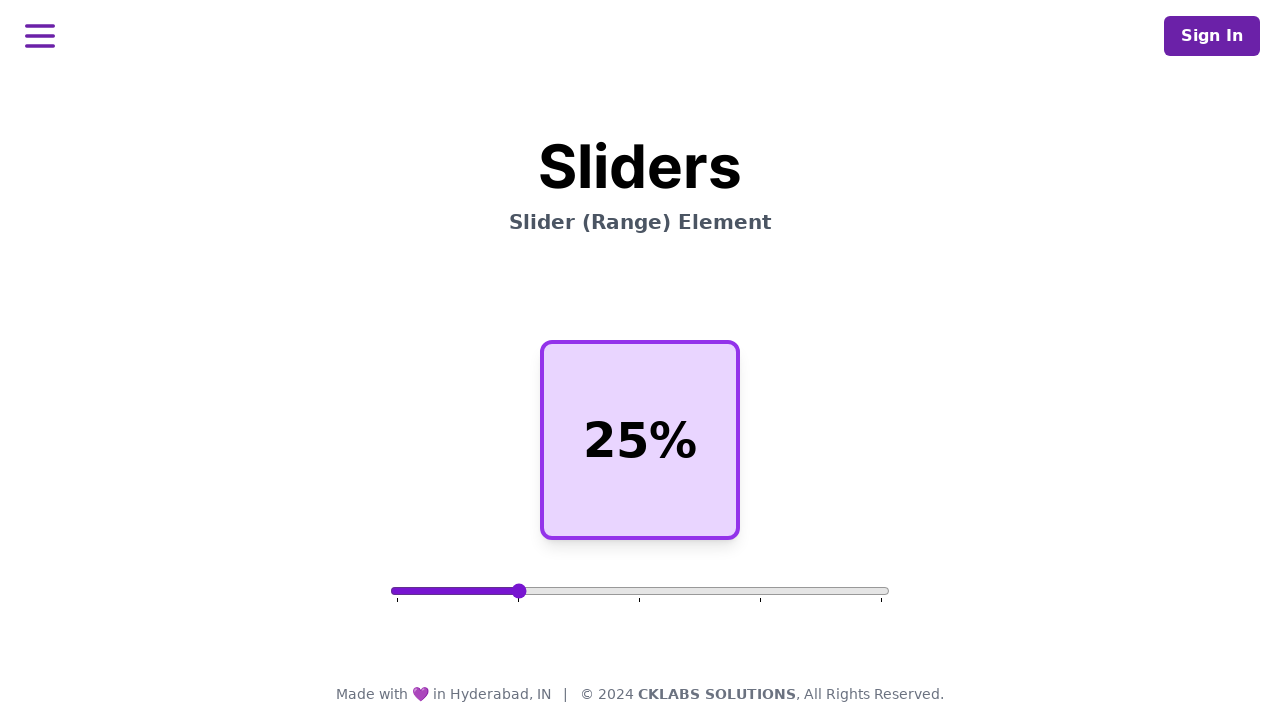

Focused on slider element for keyboard input on #volume
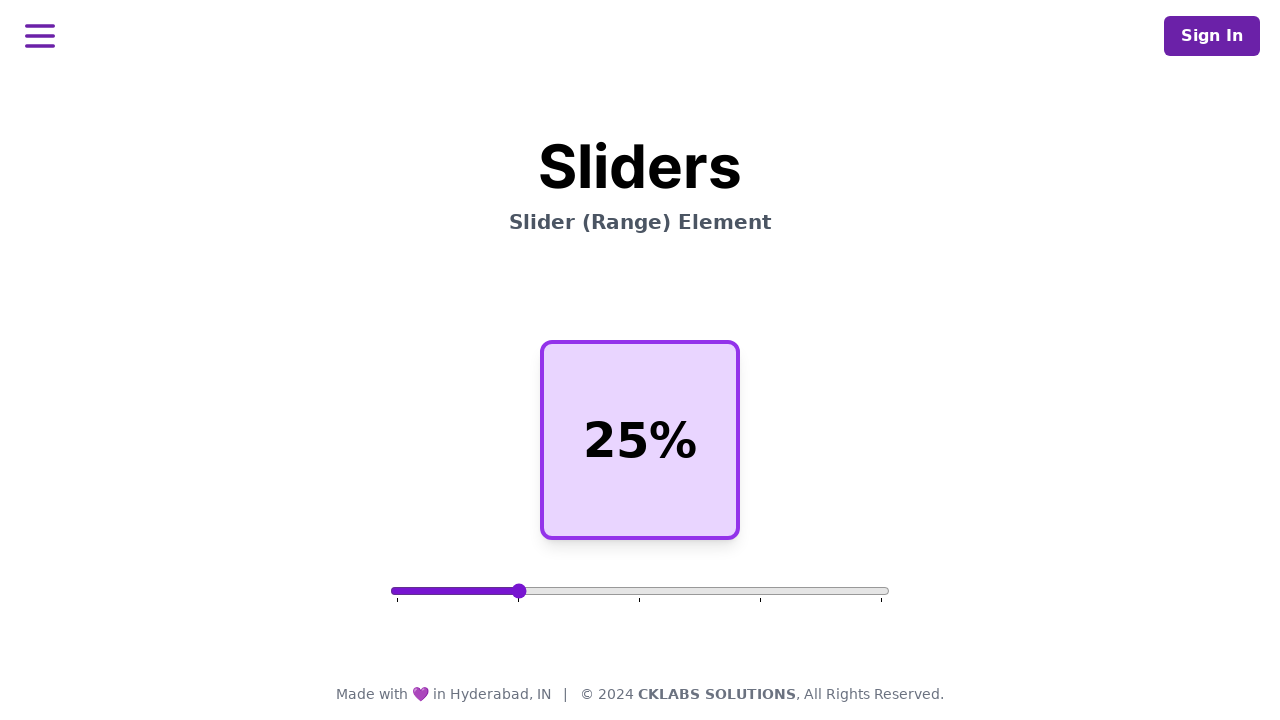

Retrieved current volume text from display
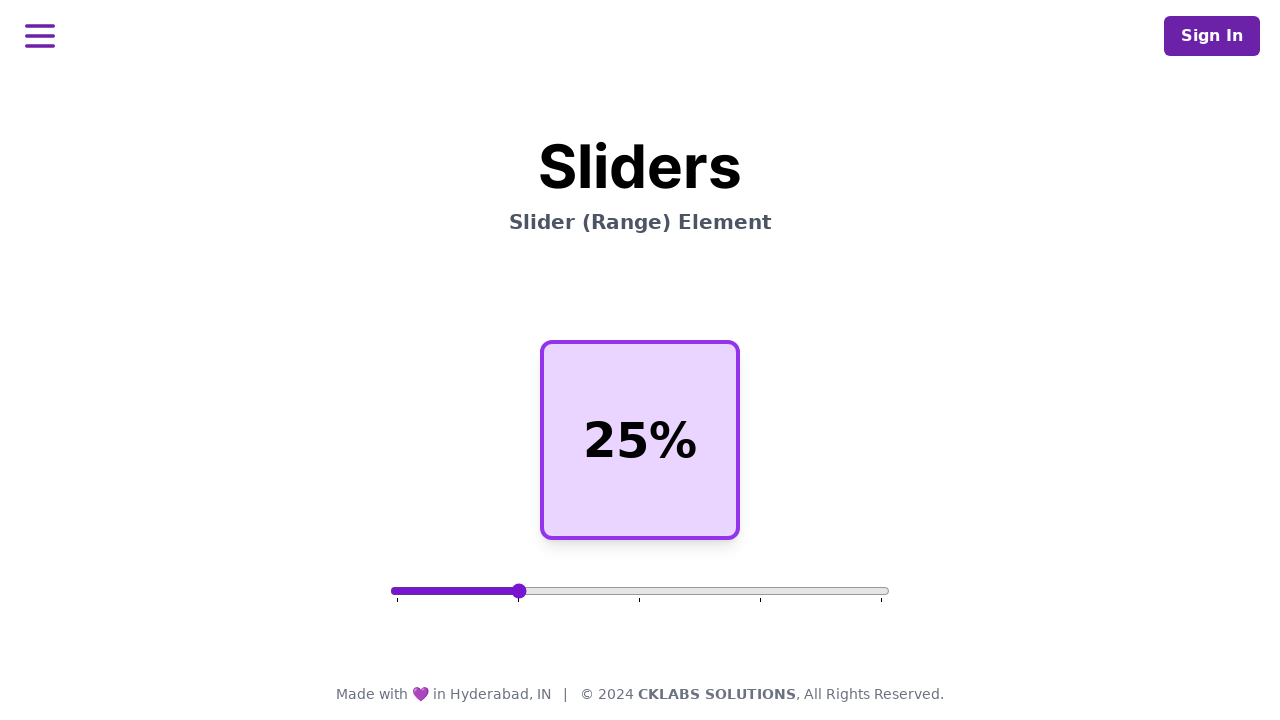

Parsed current volume value: 25%
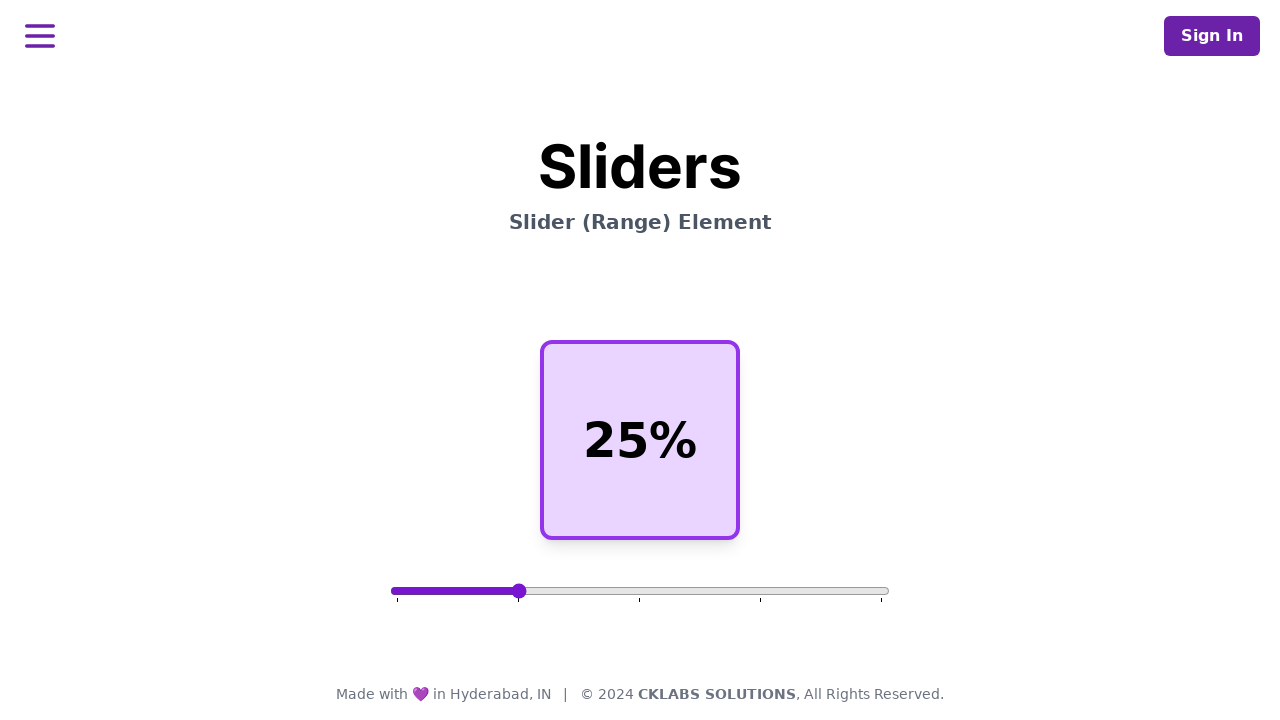

Verified volume is set to exactly 25%
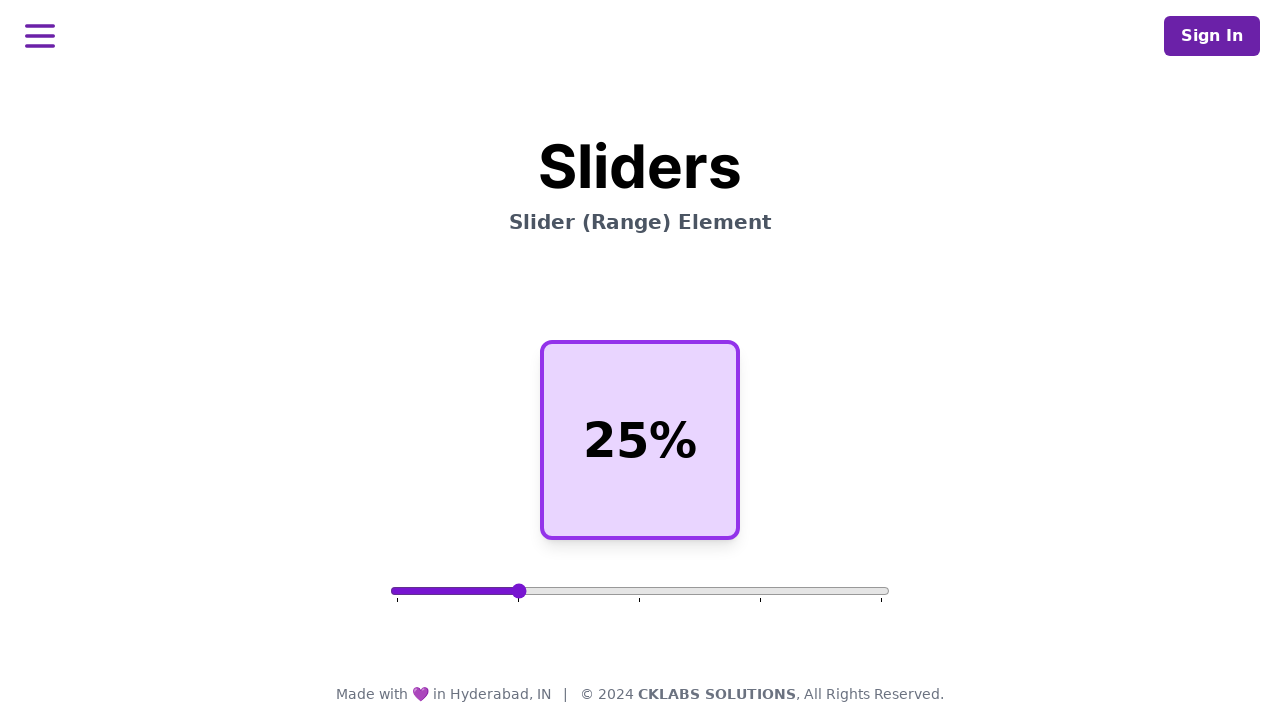

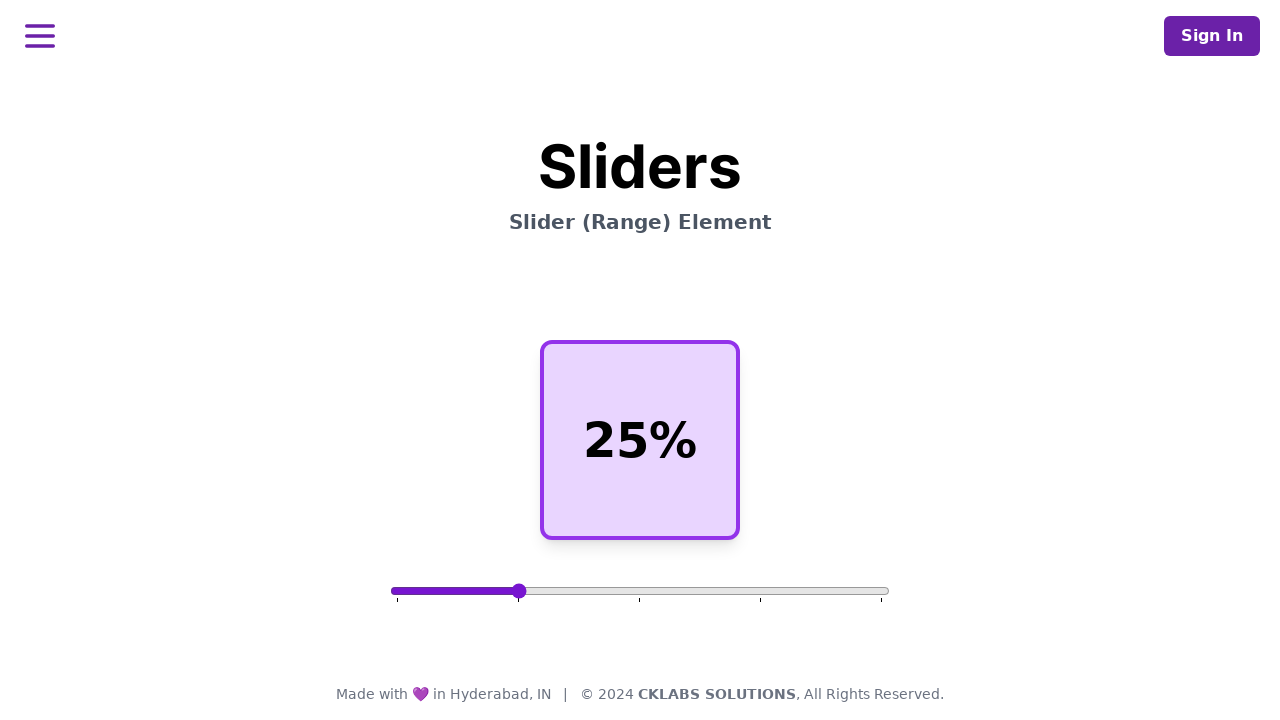